Tests filling a password field using the getByPlaceholder locator method.

Starting URL: https://rahulshettyacademy.com/angularpractice/

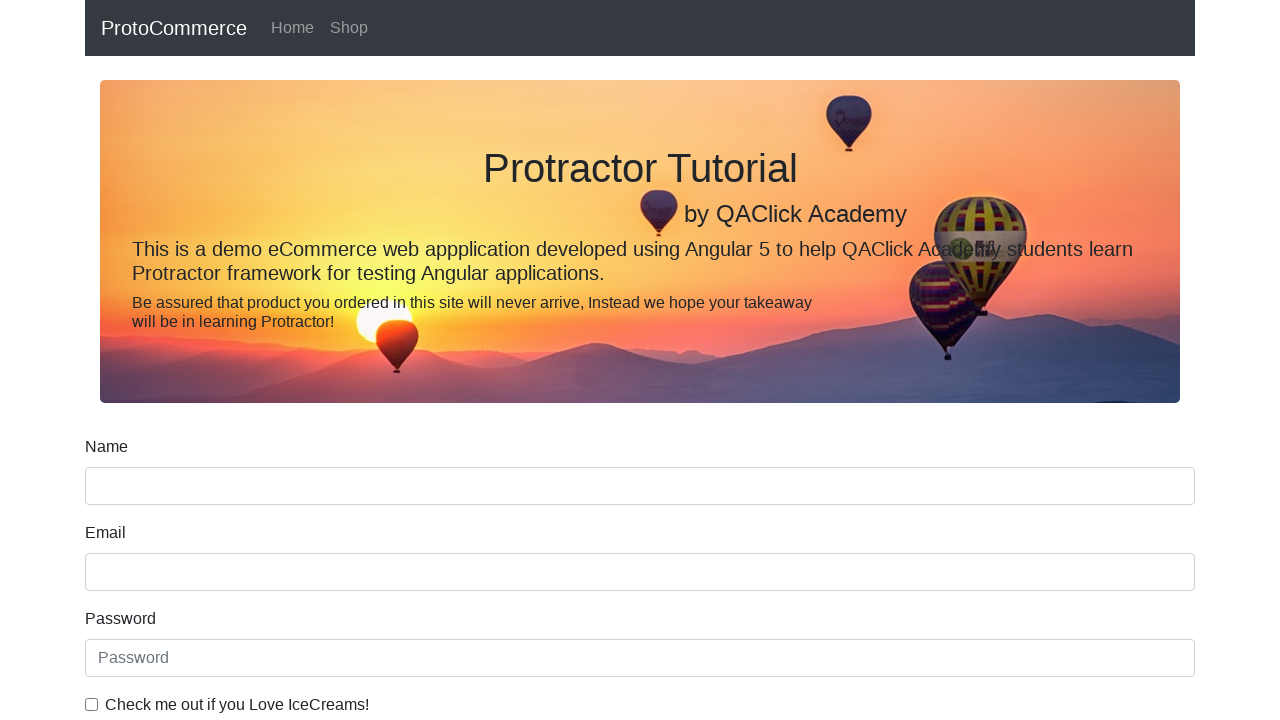

Filled password field with 'Test@1234' using getByPlaceholder locator on internal:attr=[placeholder="Password"i]
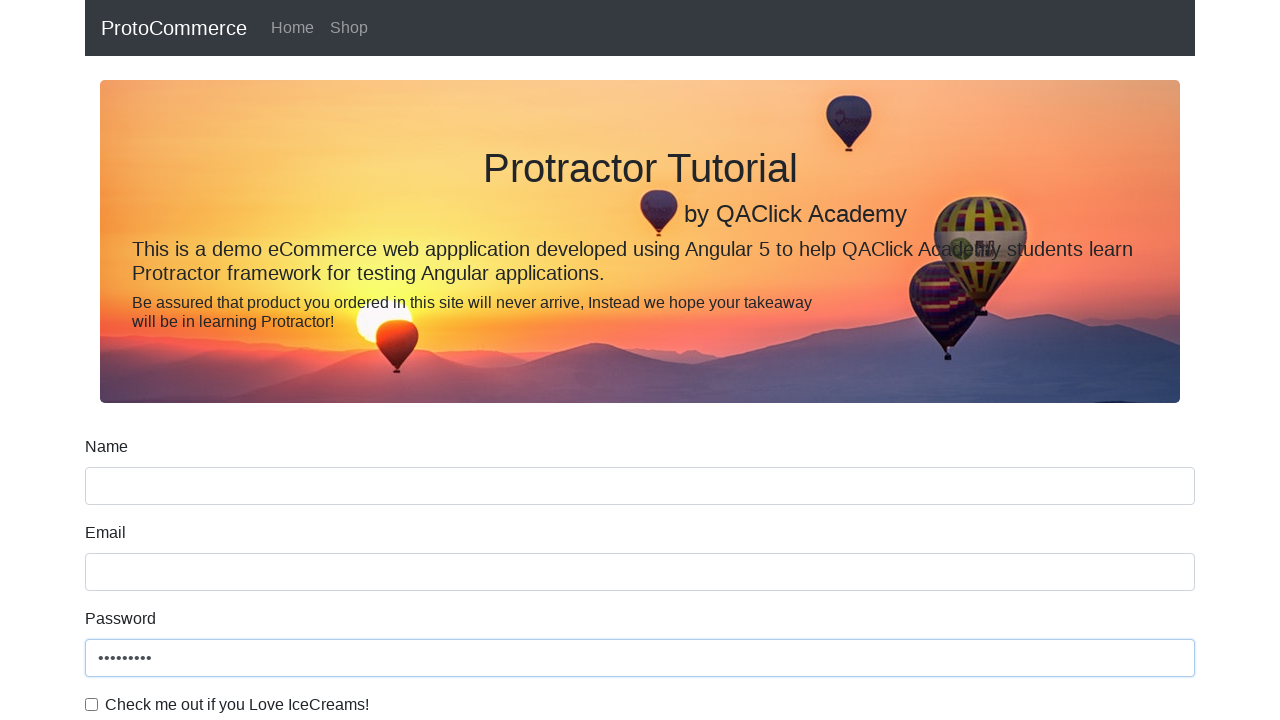

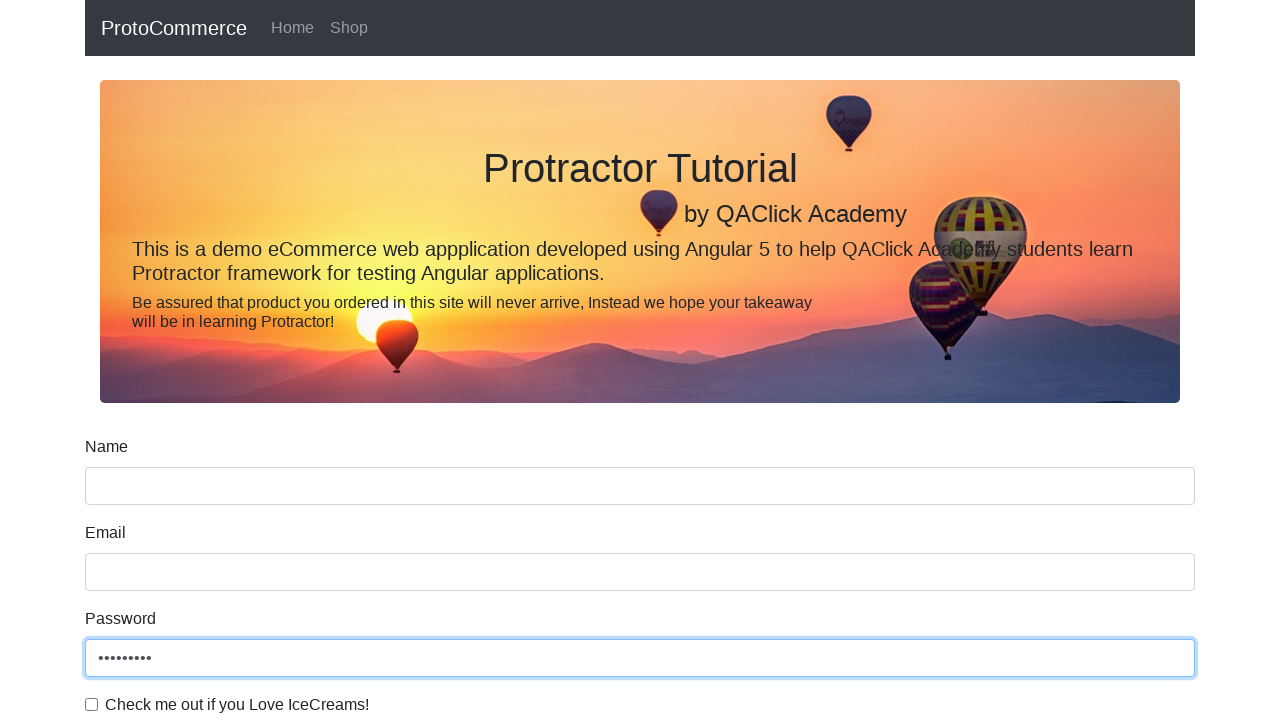